Opens the homepage and clicks on the "Web form" link to navigate to the web form page

Starting URL: https://bonigarcia.dev/selenium-webdriver-java/

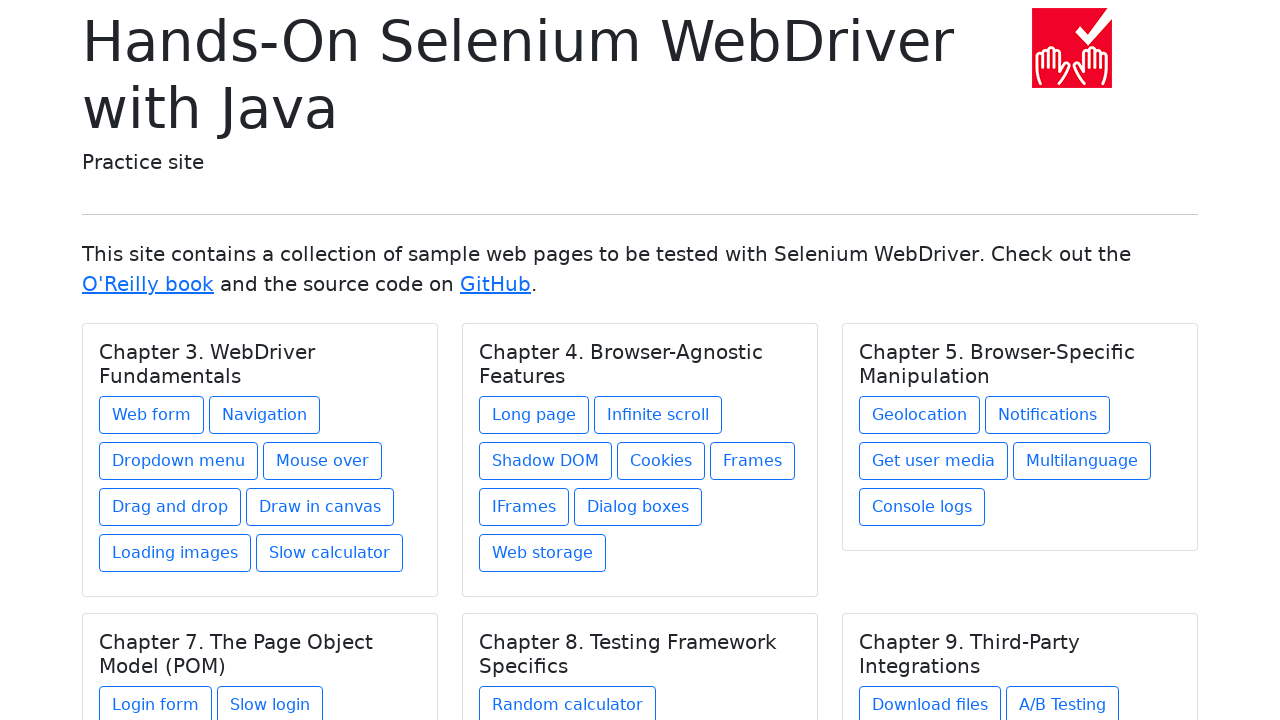

Clicked on 'Web form' link at (152, 415) on text=Web form
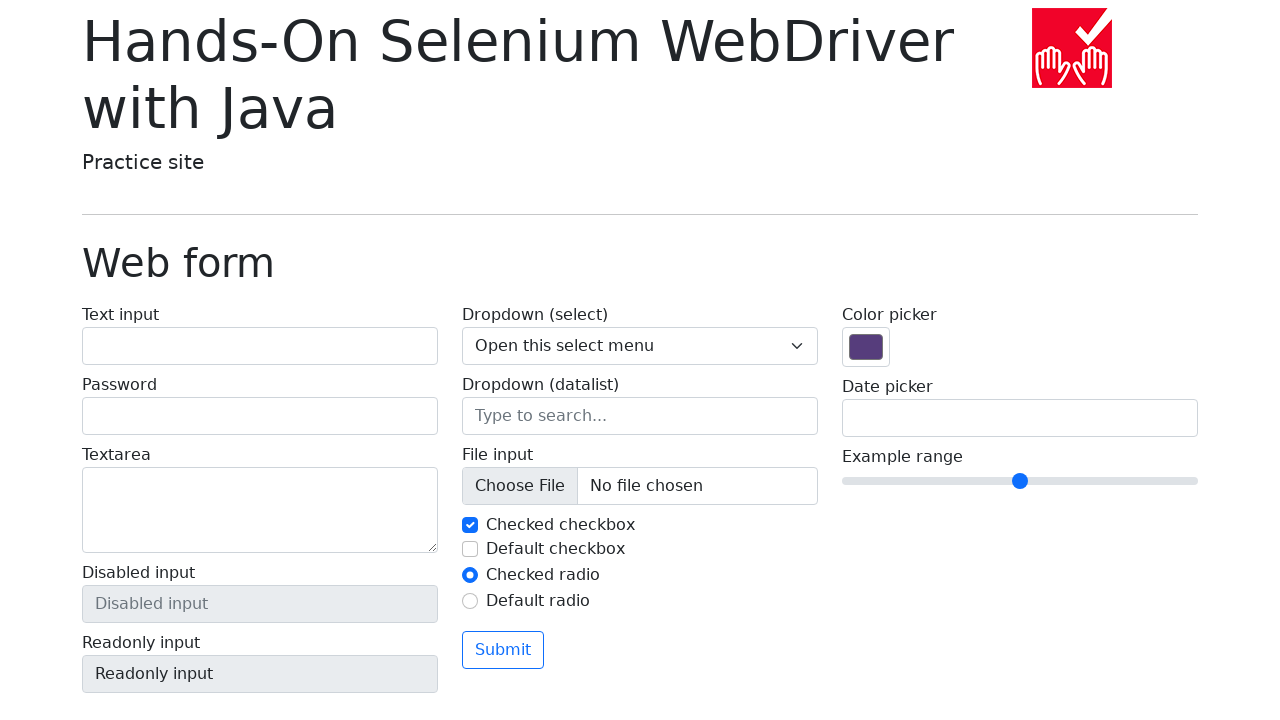

Web form page loaded successfully
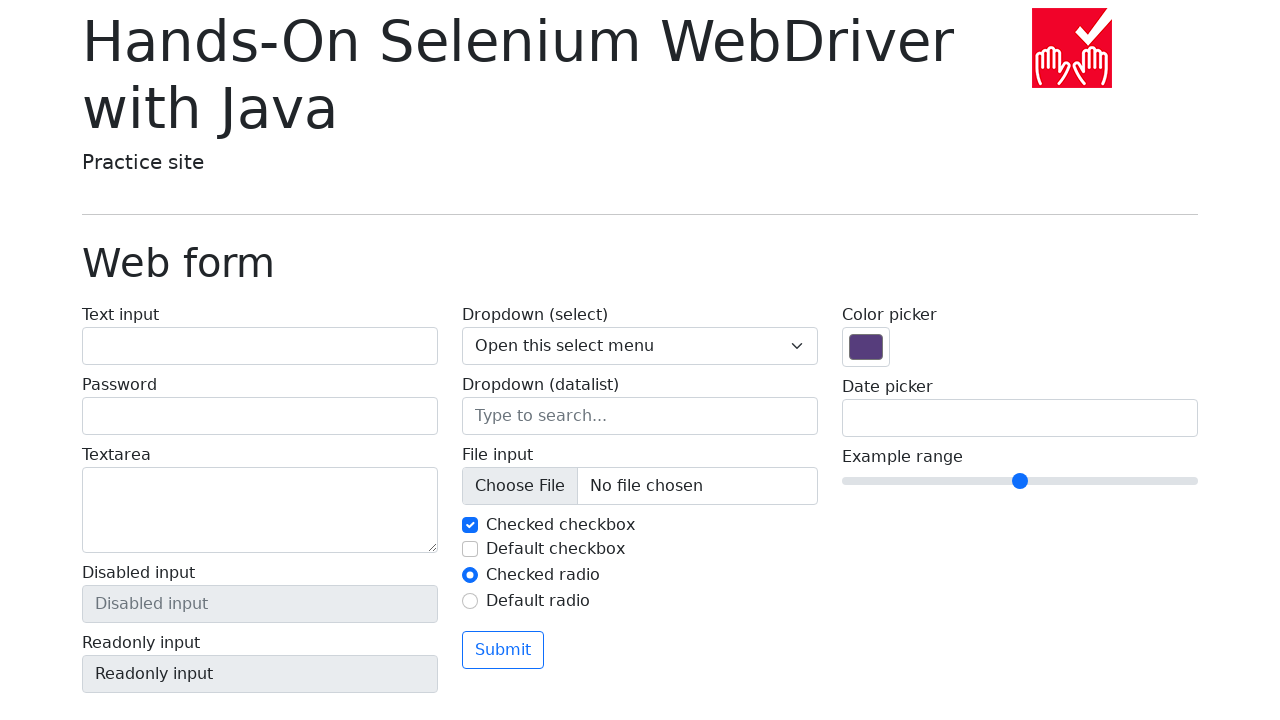

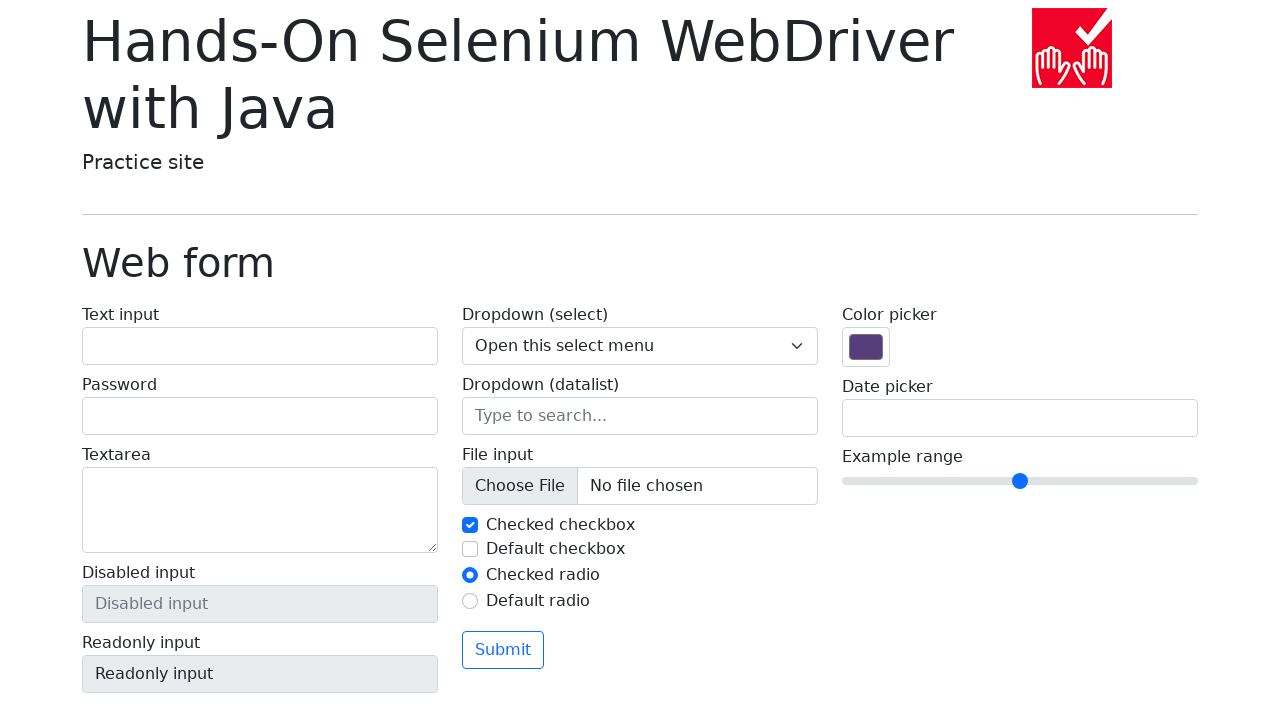